Tests a text box form by filling in user name, email, current address, and permanent address fields, then submitting and verifying the output displays the entered information.

Starting URL: https://demoqa.com/text-box

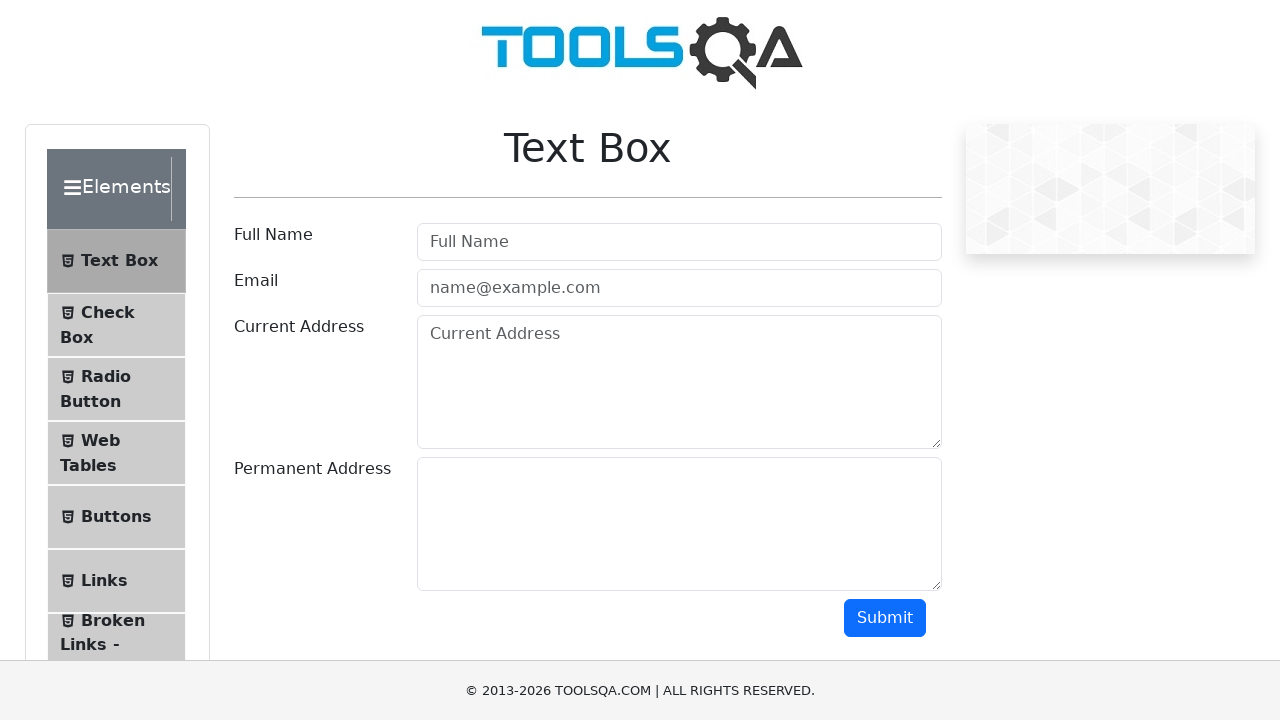

Filled user name field with 'Veronika Tester' on #userName
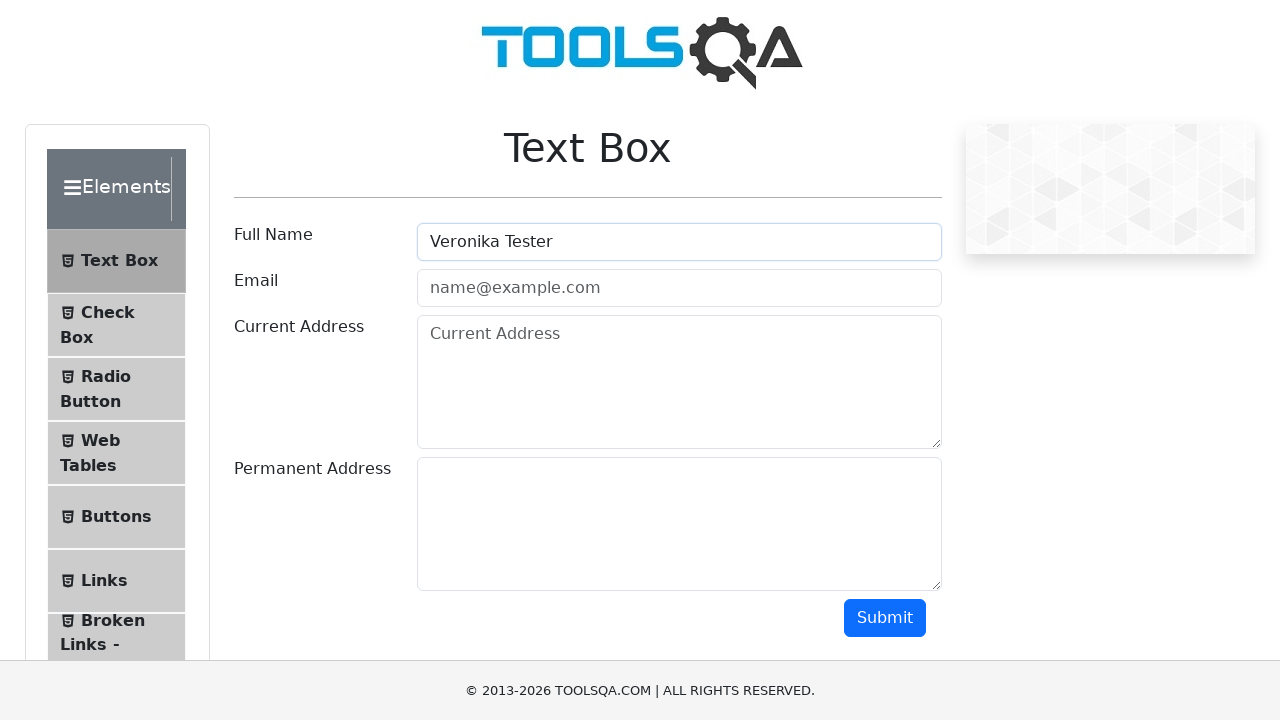

Filled email field with 'veronika@example.com' on #userEmail
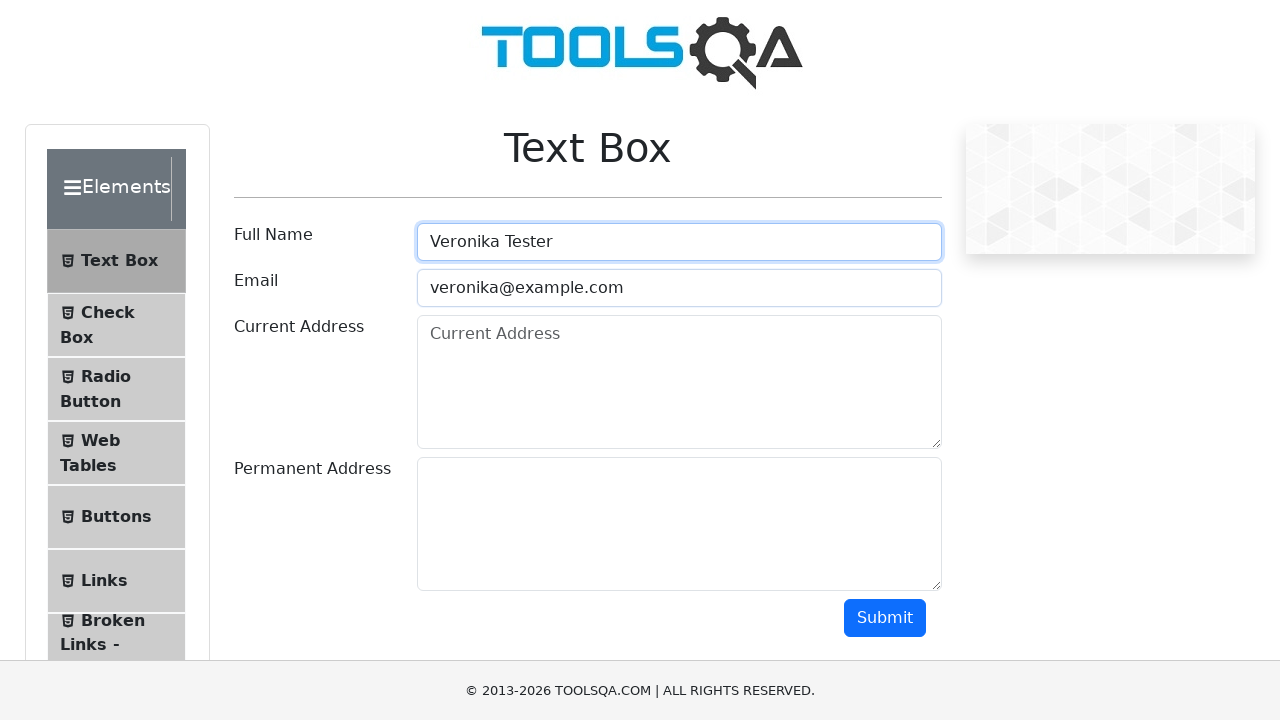

Filled current address field with 'Testovací 123' on #currentAddress
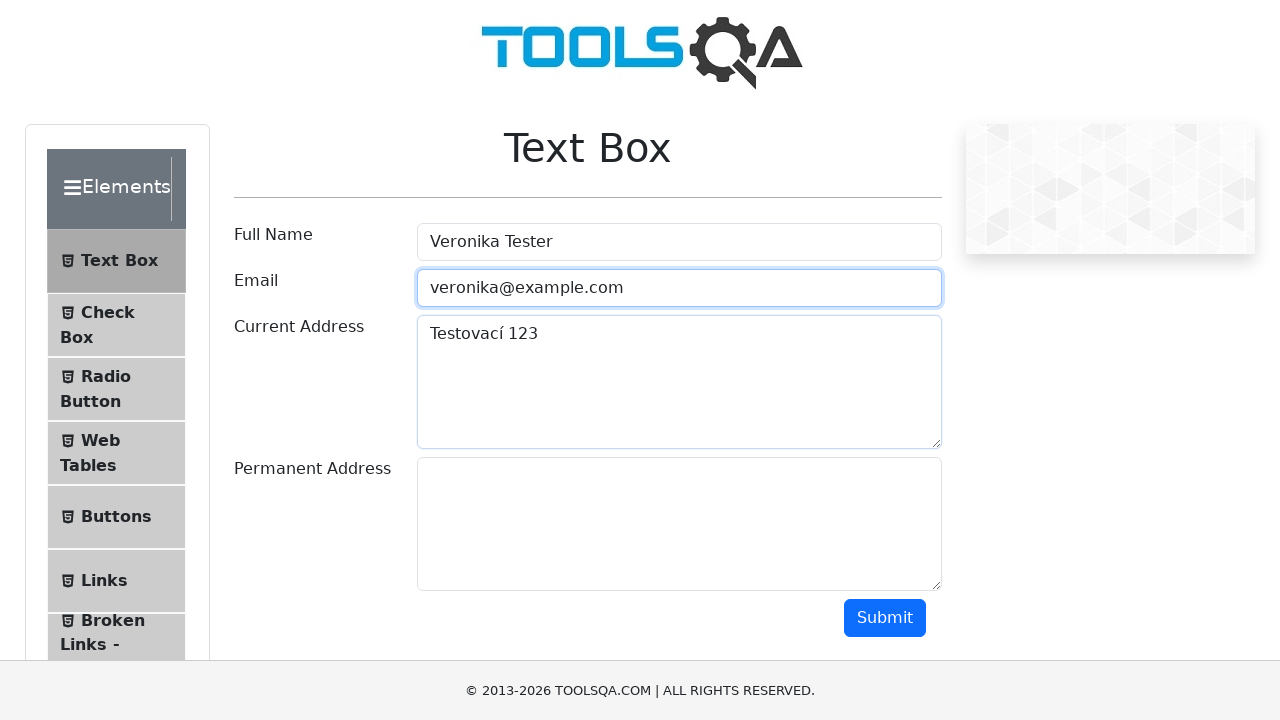

Filled permanent address field with 'Testland' on #permanentAddress
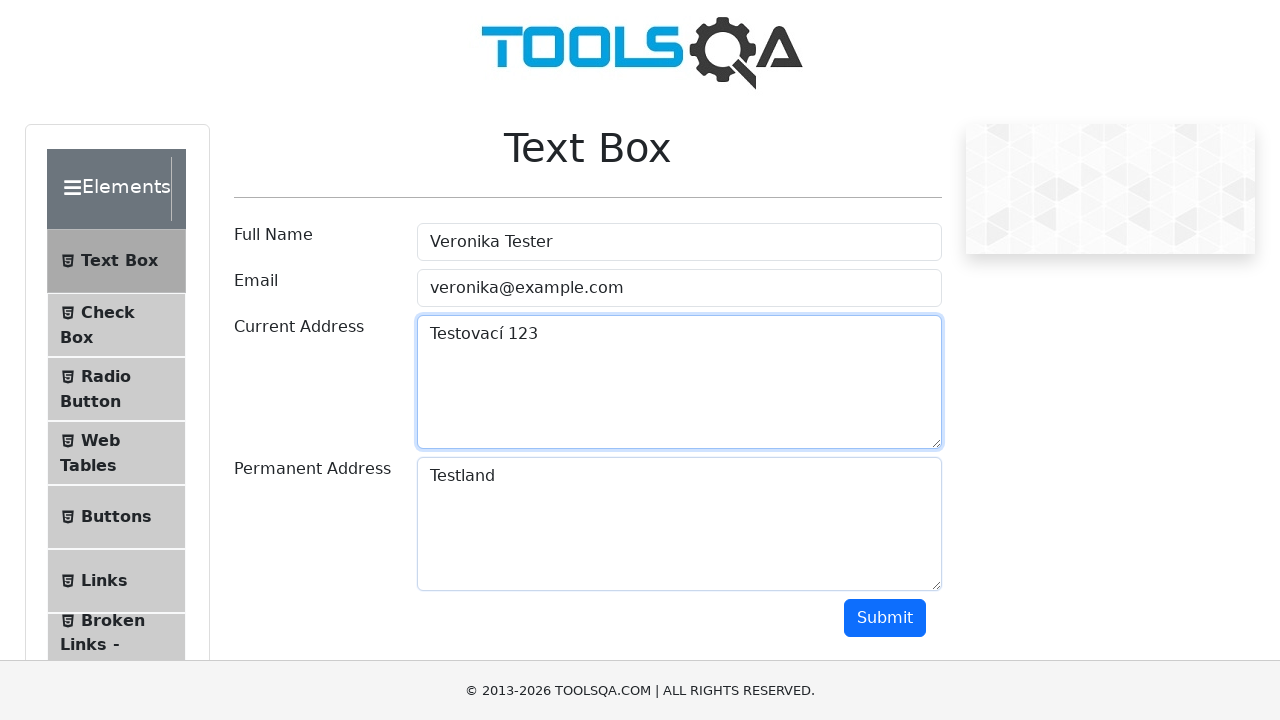

Clicked submit button at (885, 618) on #submit
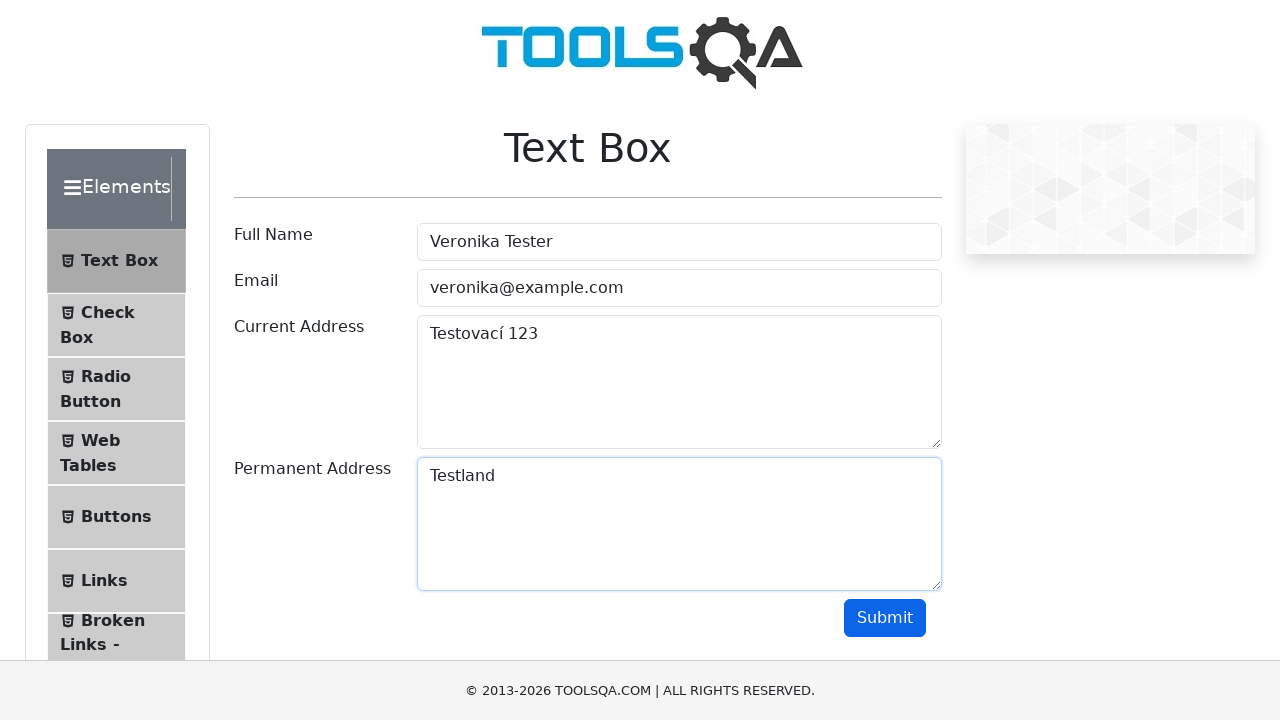

Output name field appeared
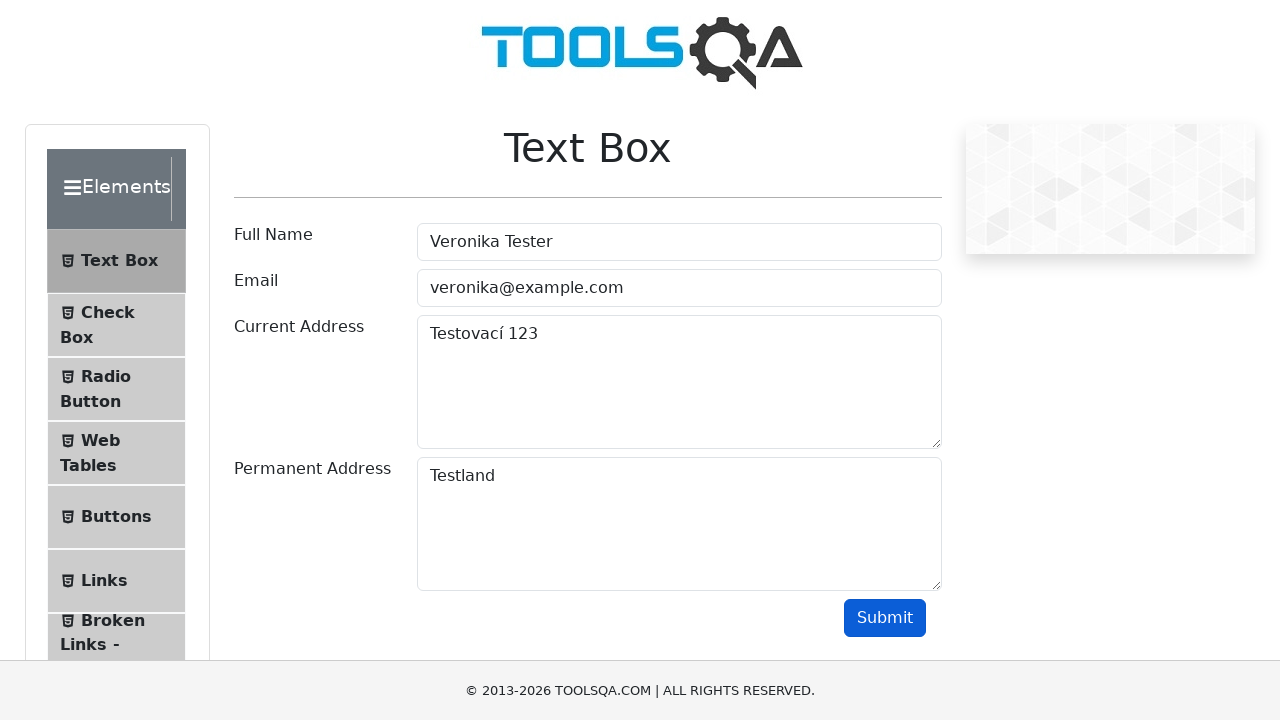

Output email field appeared
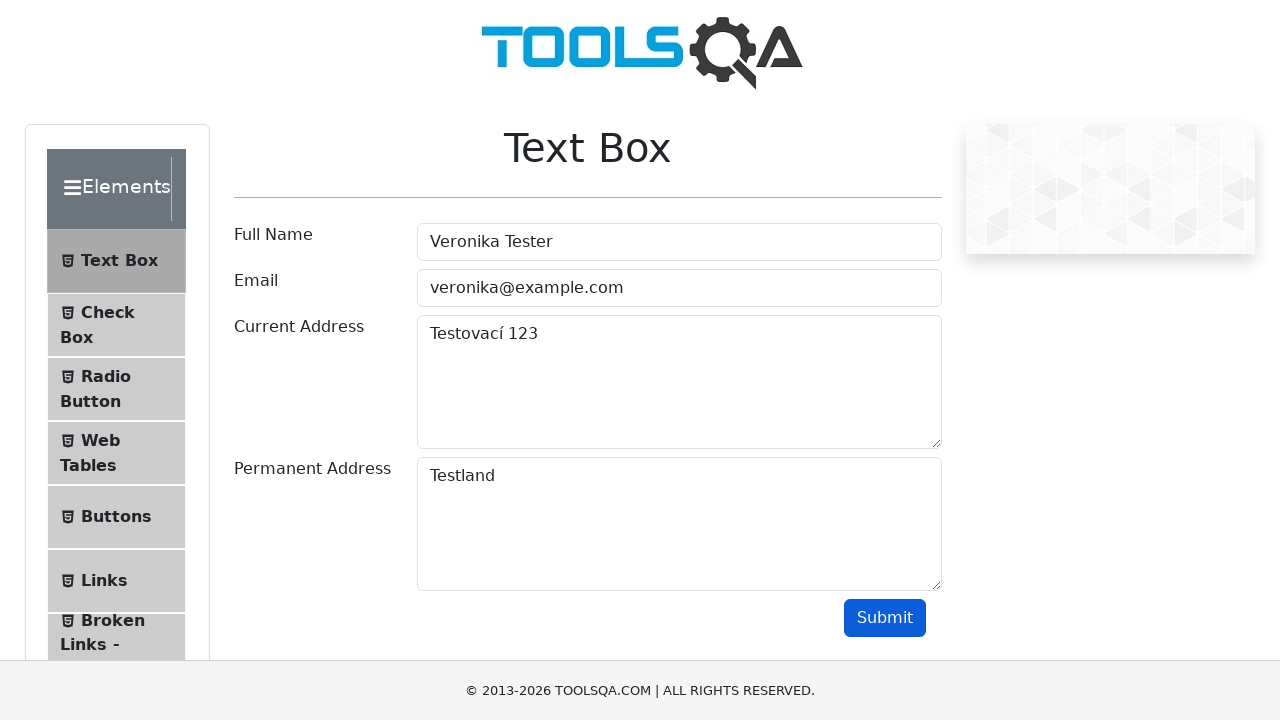

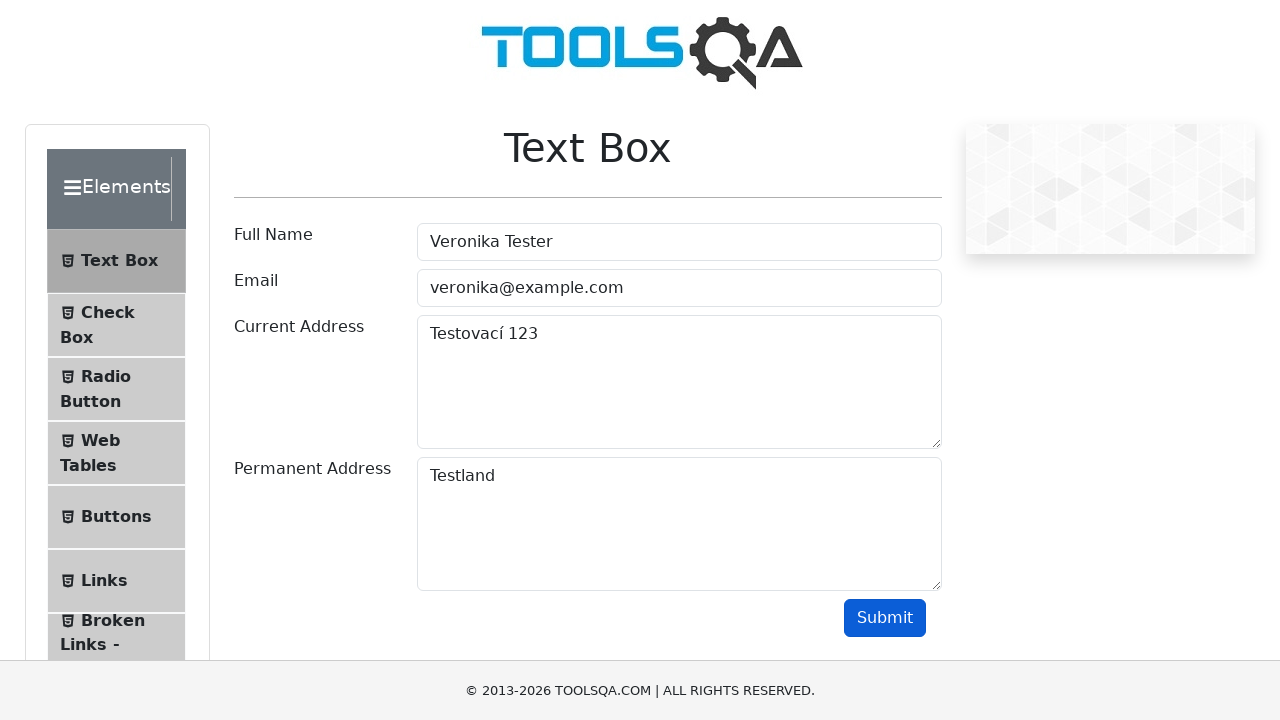